Checks if the search box element is enabled

Starting URL: https://duckduckgo.com/

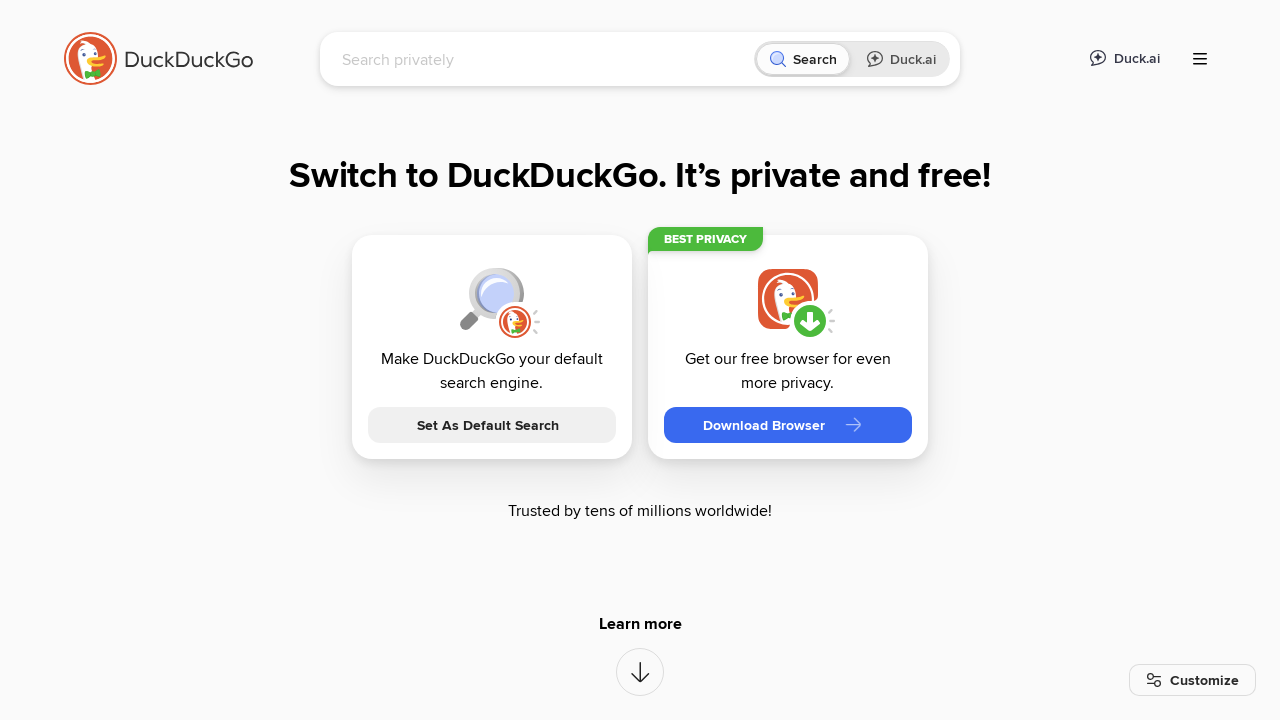

Located the search box element with ID 'searchbox_input'
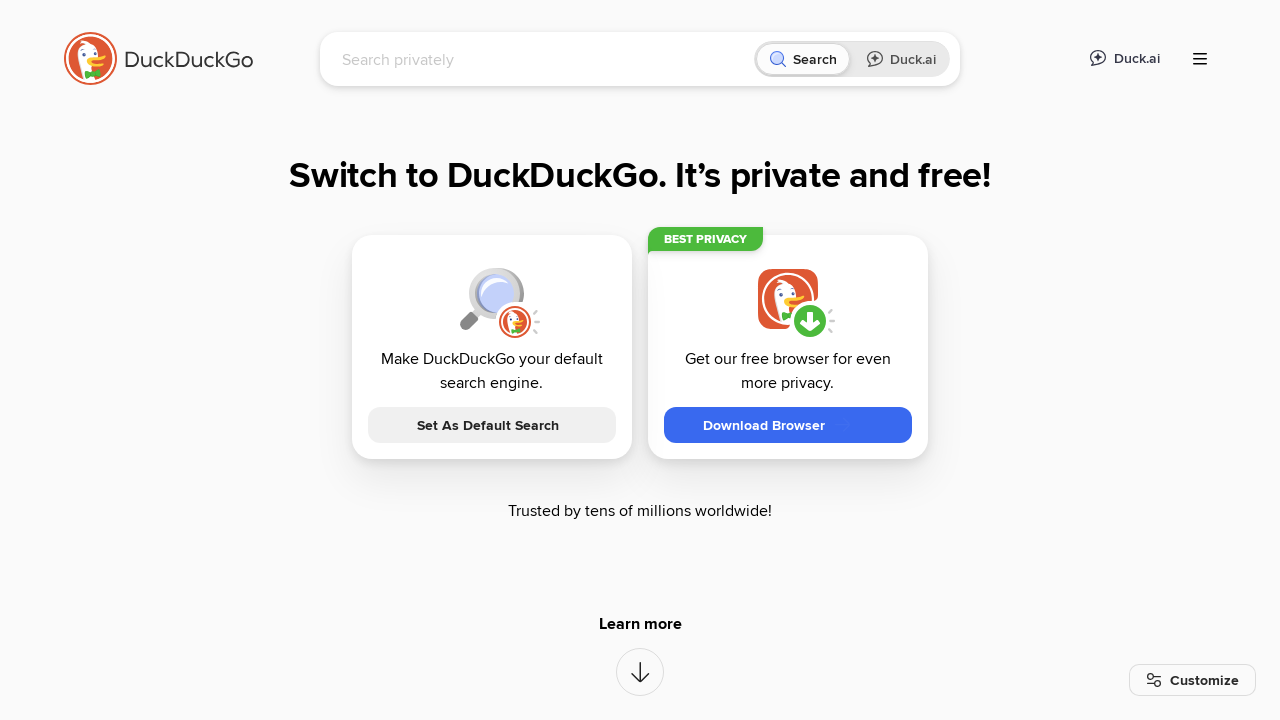

Checked if search box is enabled
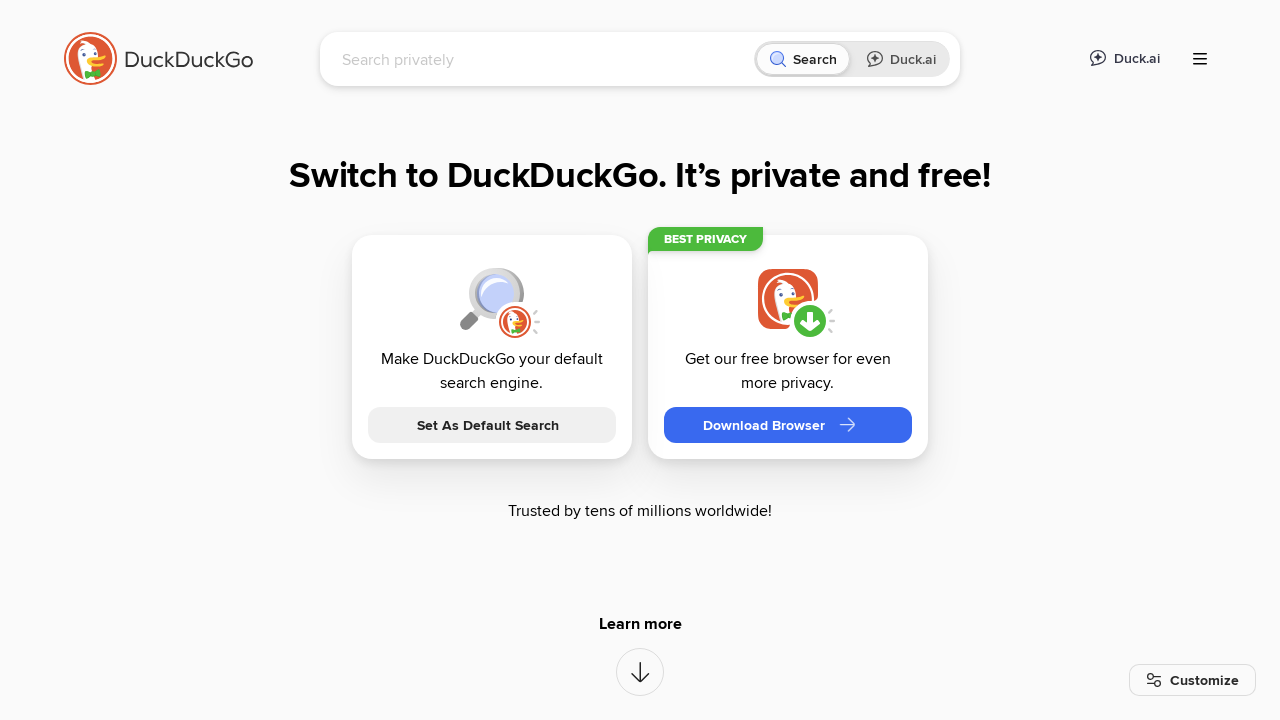

Asserted that search box is enabled - test passed
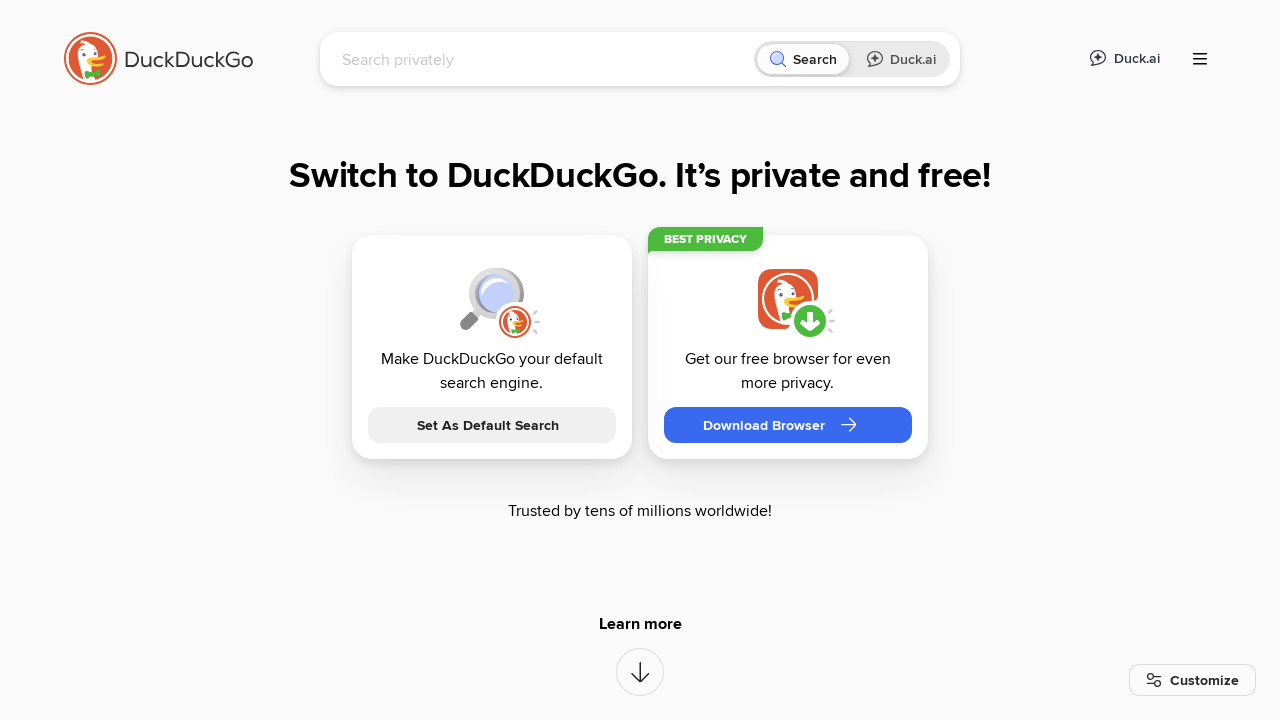

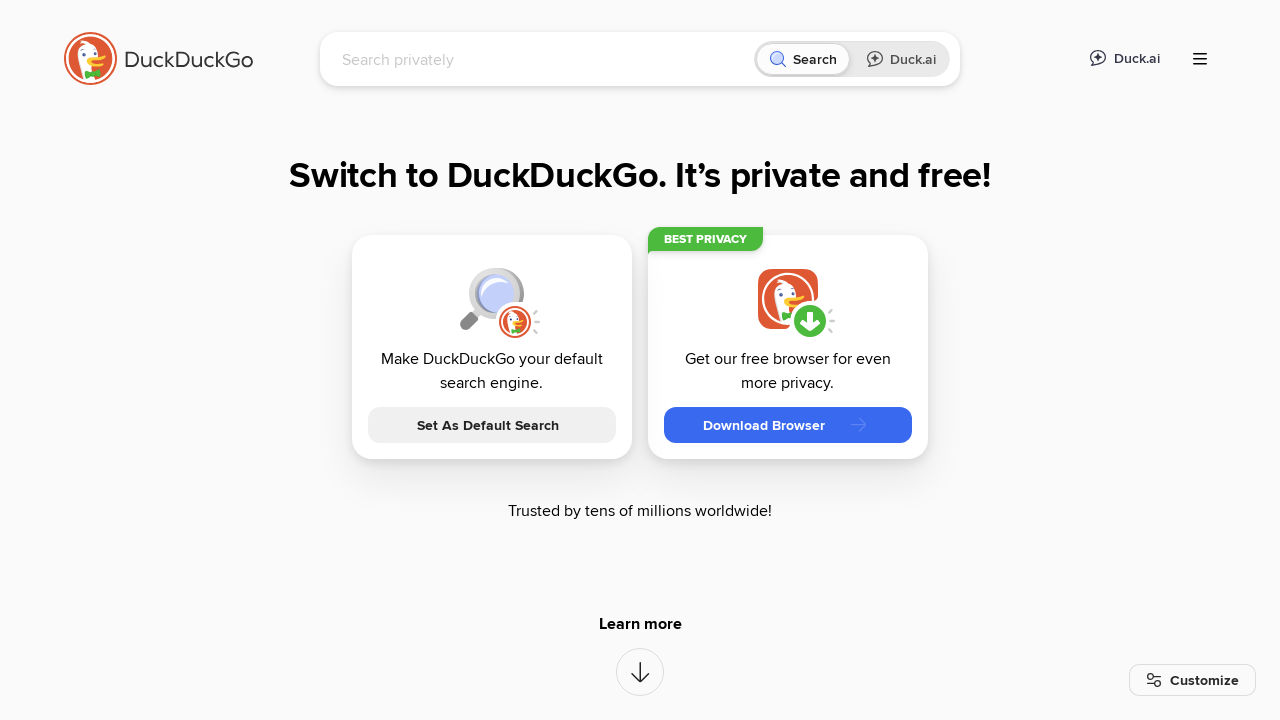